Tests a registration form by filling in required fields (first name, last name, email) and submitting the form, then verifies successful registration message

Starting URL: http://suninjuly.github.io/registration1.html

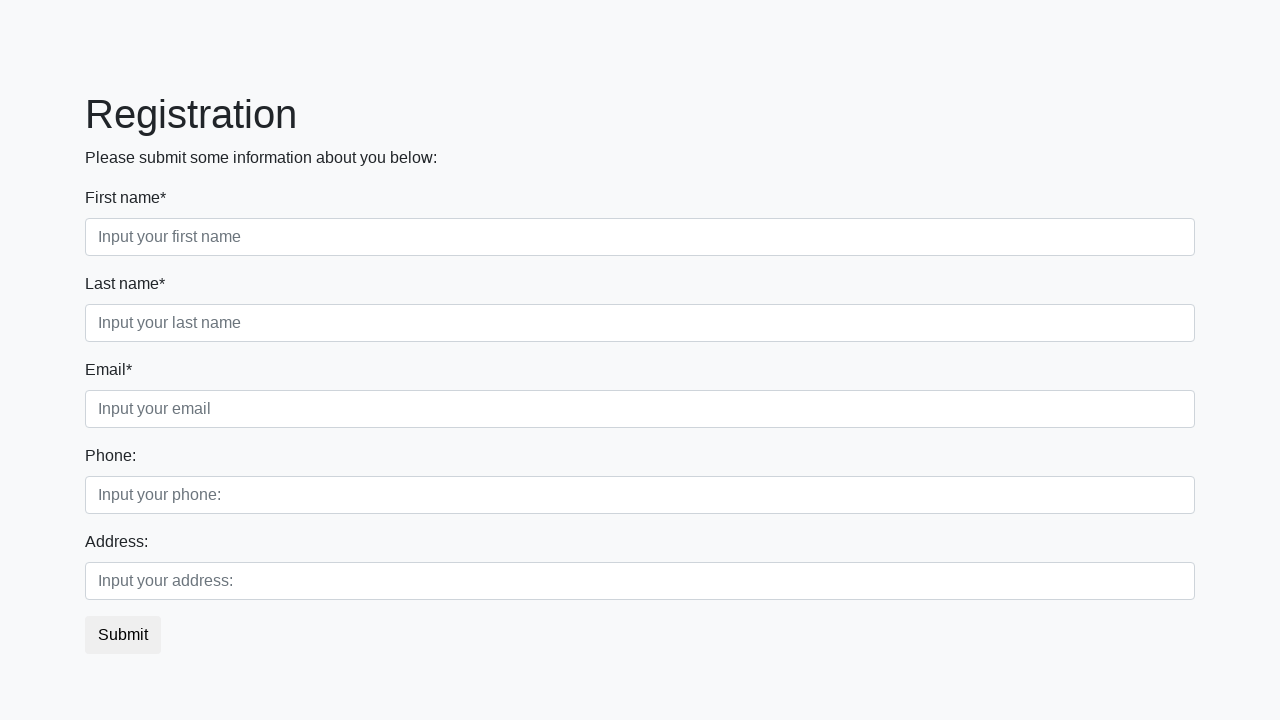

Filled first name field with 'Ivan' on .form-control.first
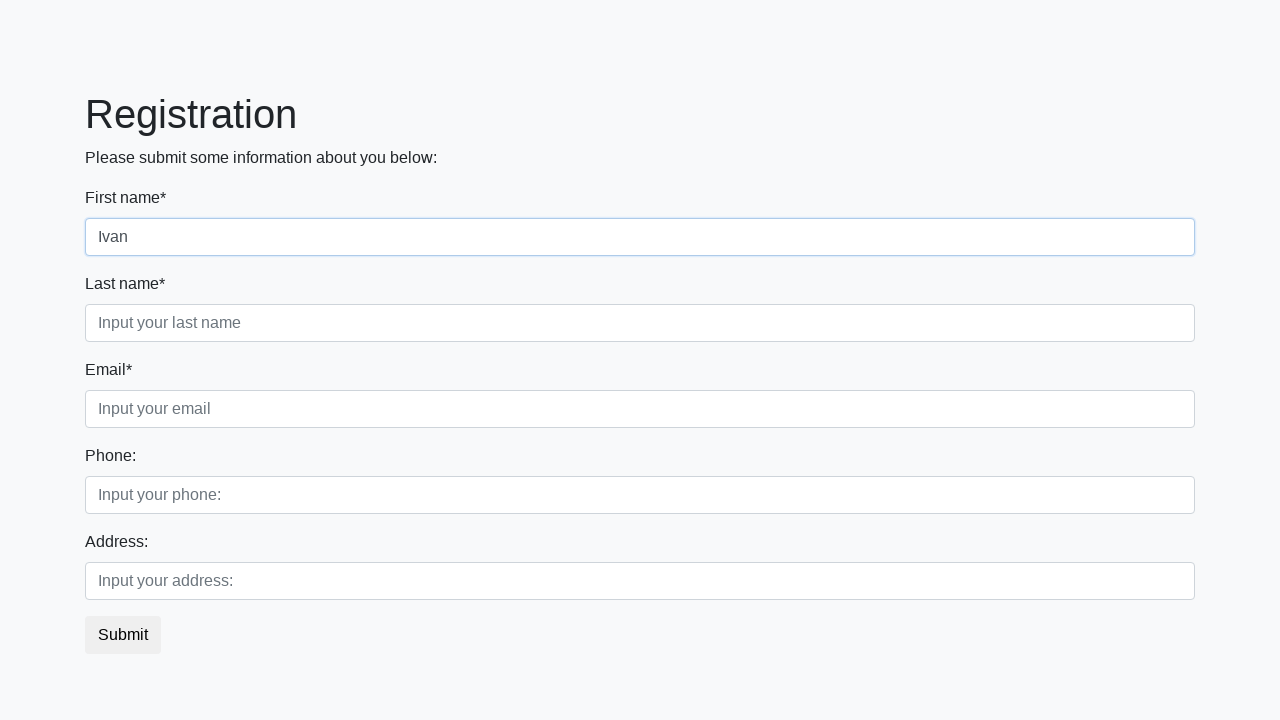

Filled last name field with 'Dorn' on .form-control.second
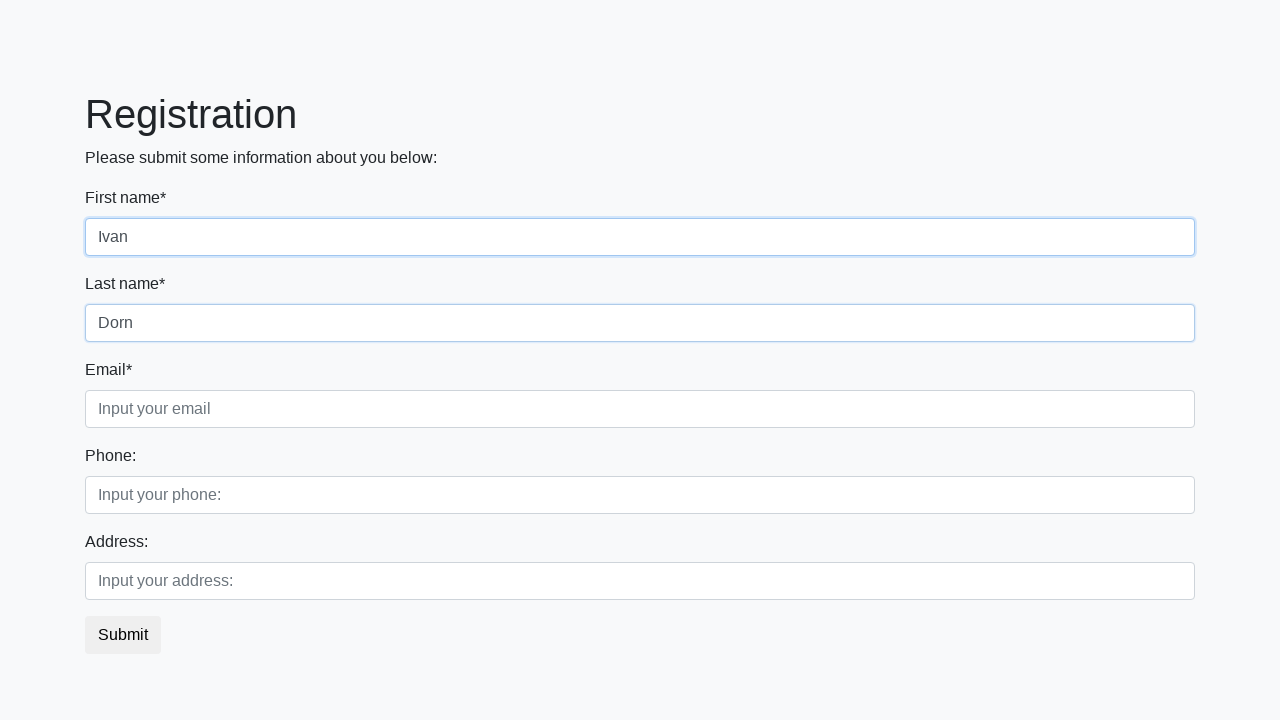

Filled email field with '123@123.ru' on .form-control.third
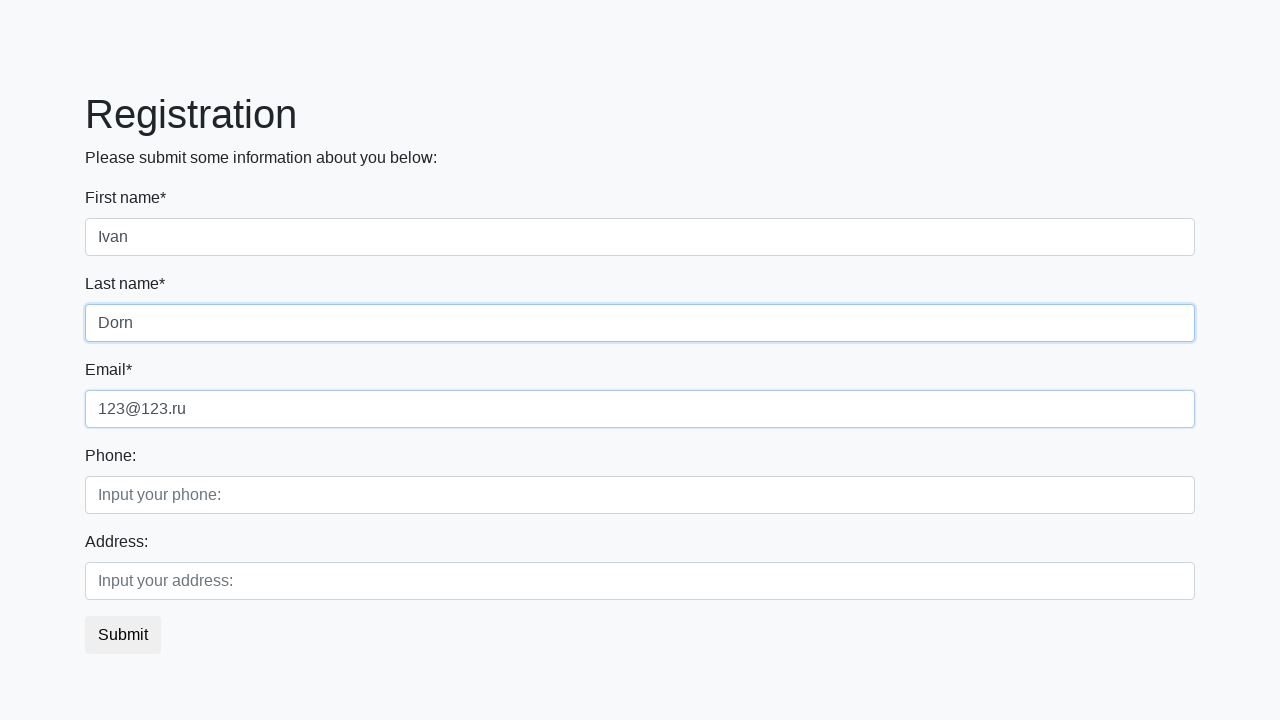

Clicked submit button to register at (123, 635) on button.btn
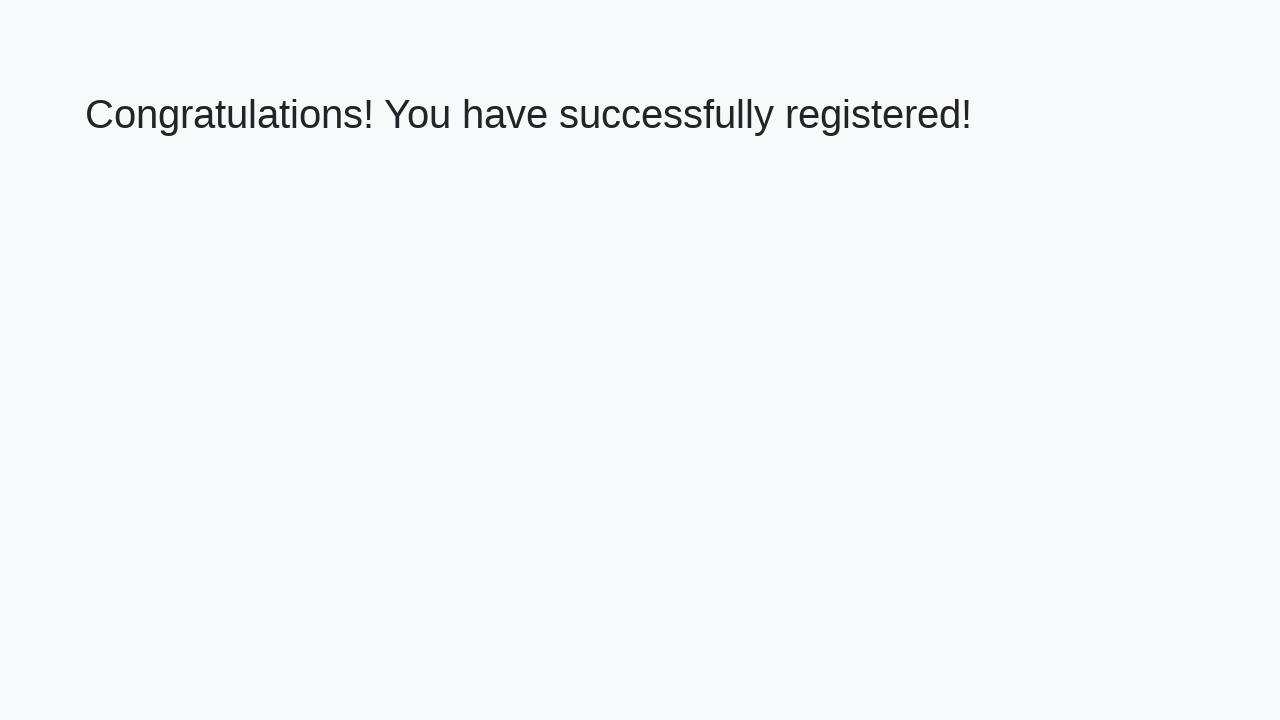

Success message appeared
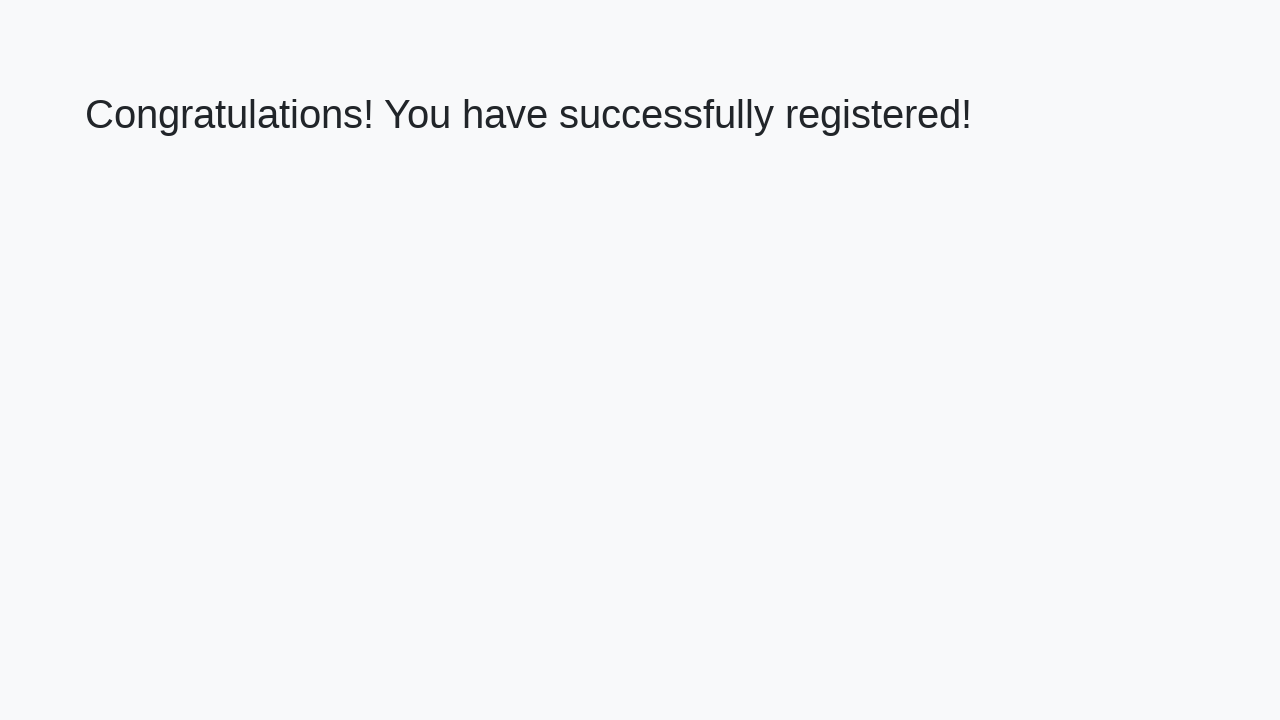

Retrieved success text: 'Congratulations! You have successfully registered!'
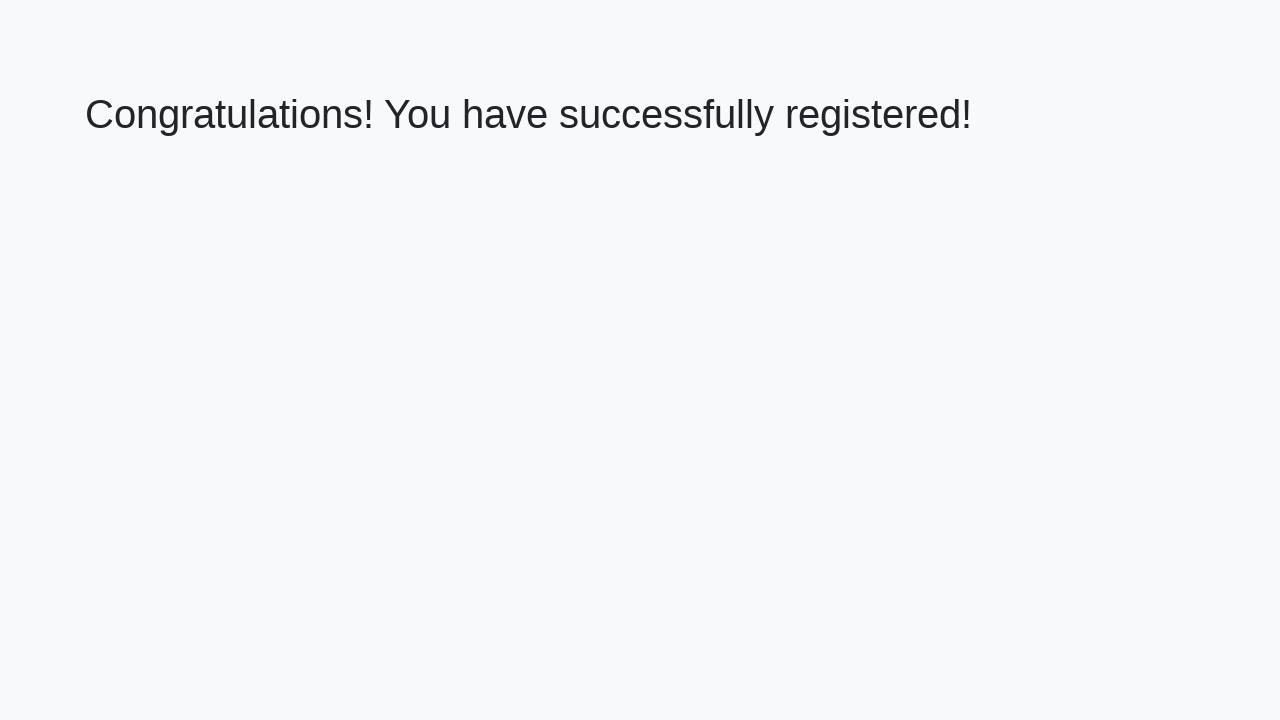

Verified successful registration message
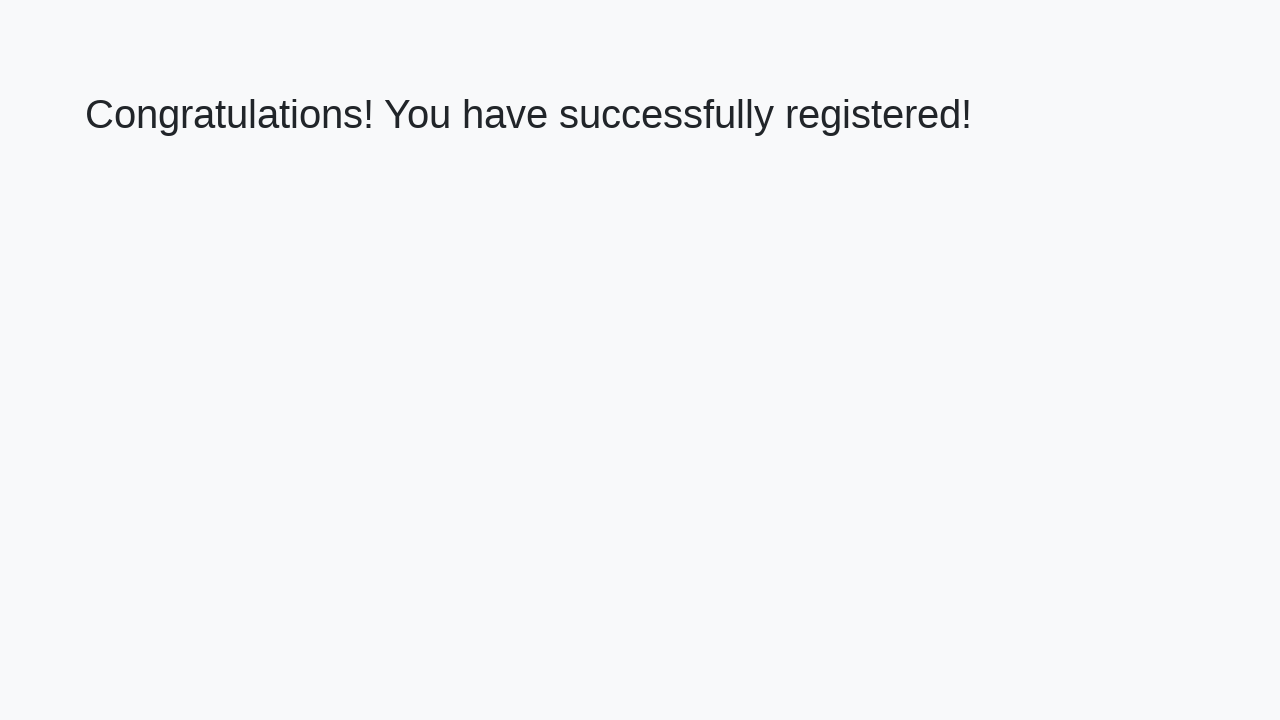

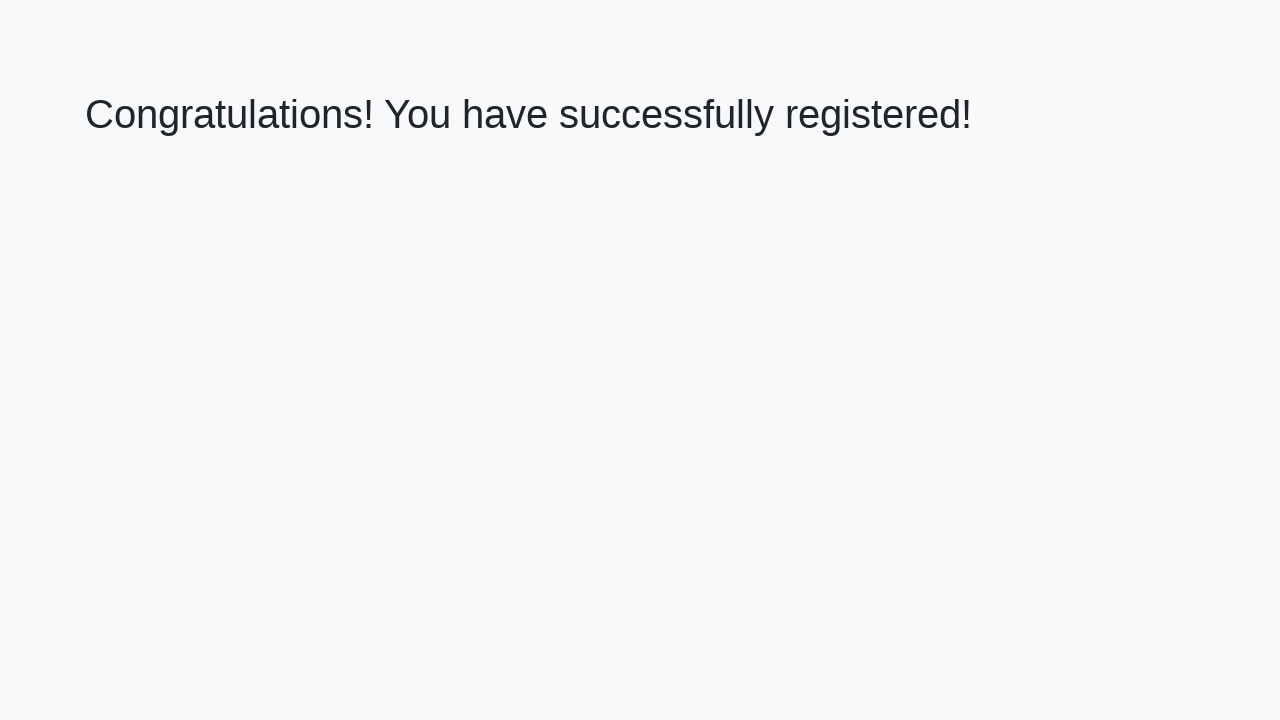